Navigates to a website and retrieves the page title with page load timeout configured

Starting URL: https://www.hyrtutorials.com/

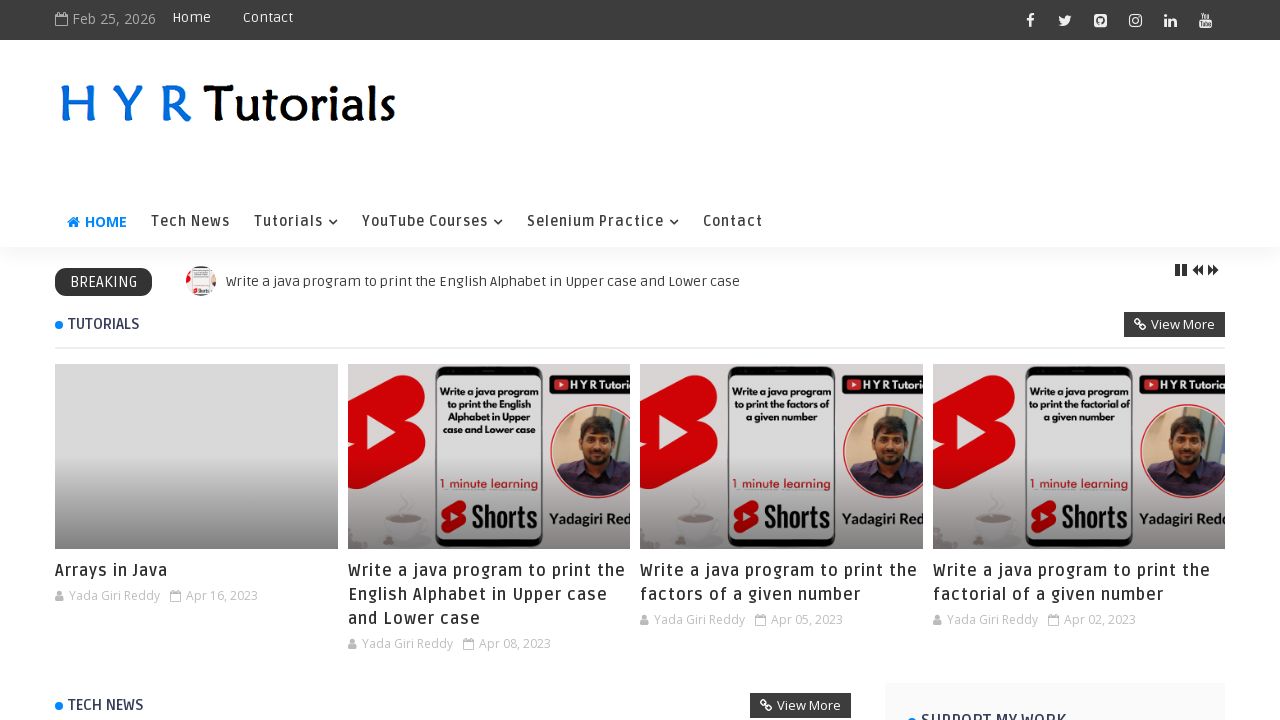

Retrieved page title after navigation to https://www.hyrtutorials.com/
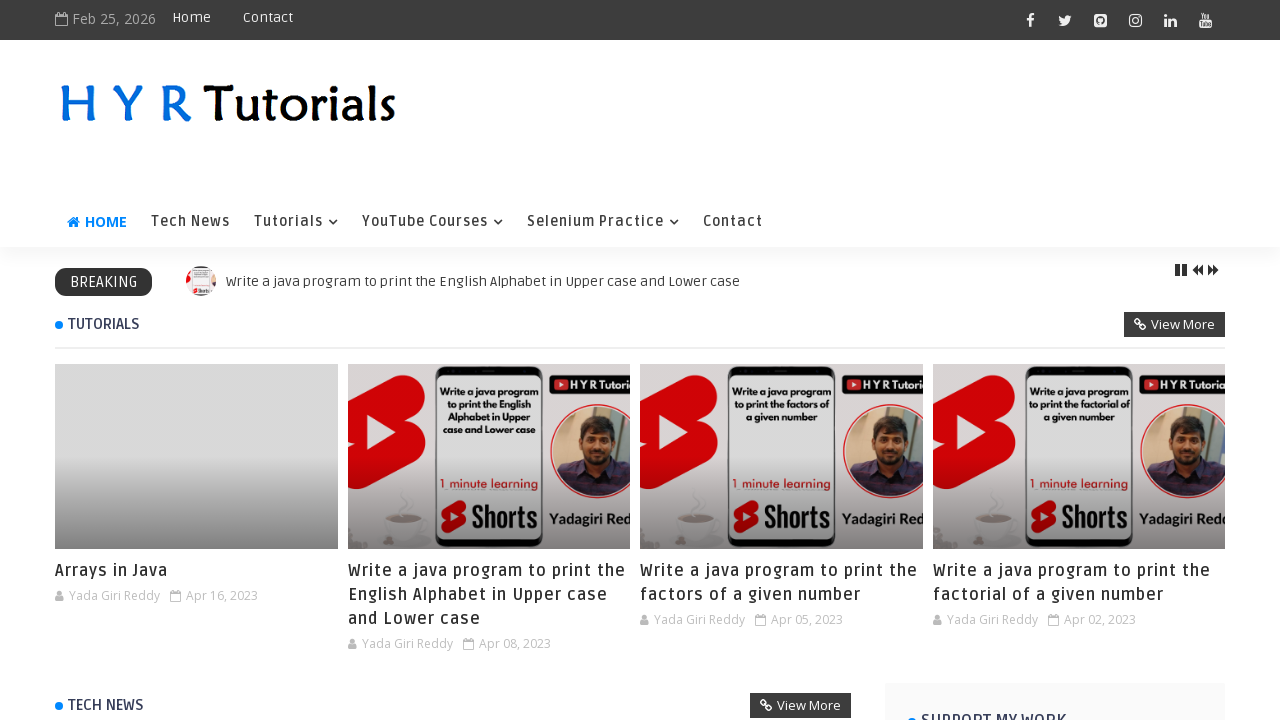

Printed page title to console
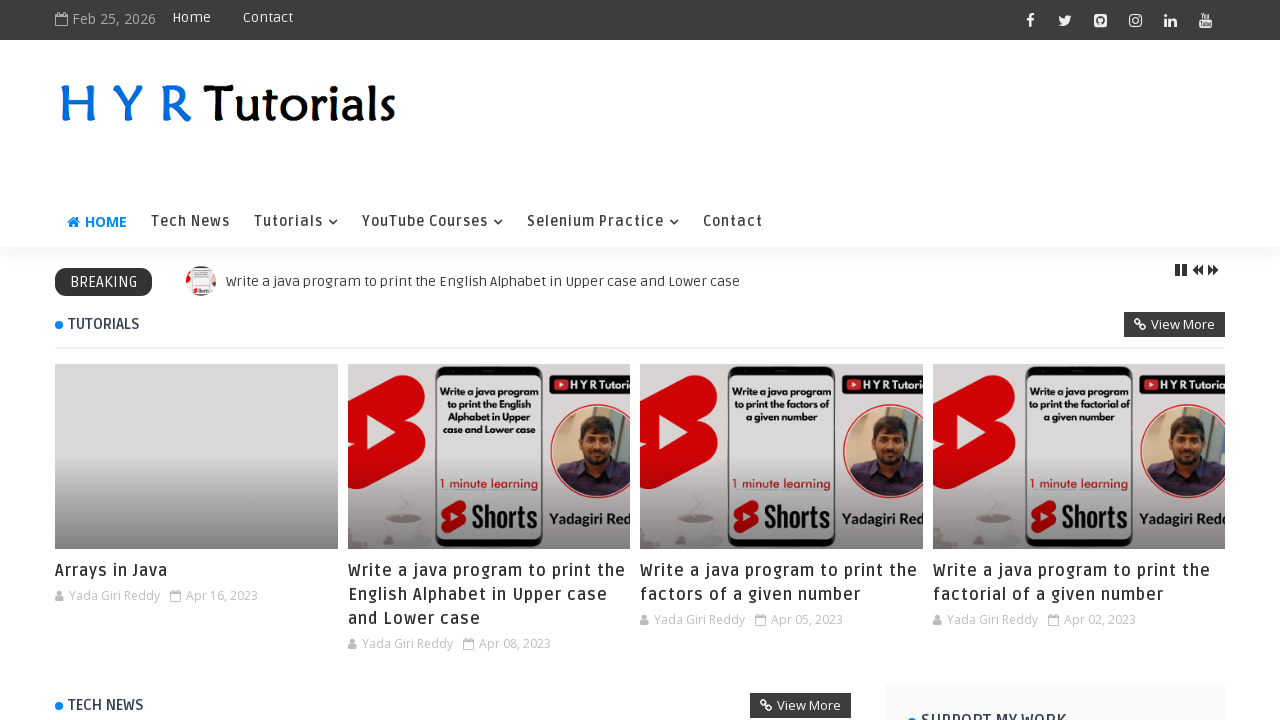

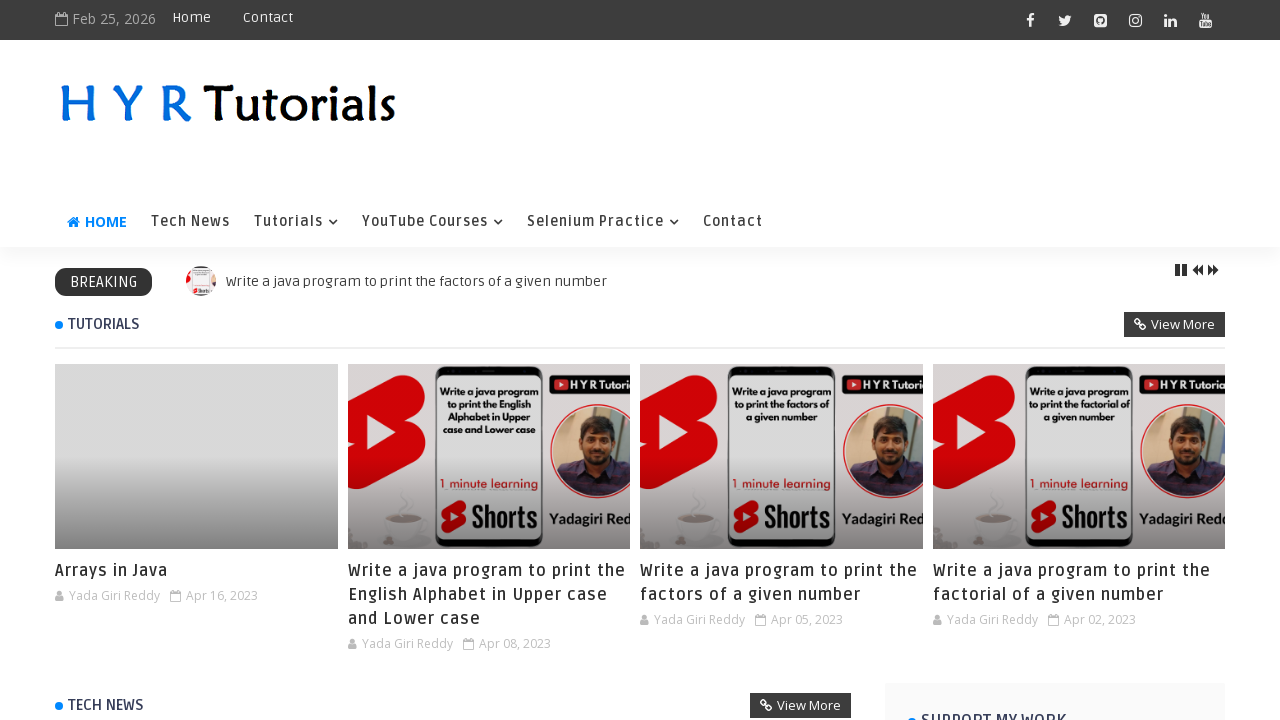